Tests switching to an iframe and accessing content within it

Starting URL: https://the-internet.herokuapp.com/iframe

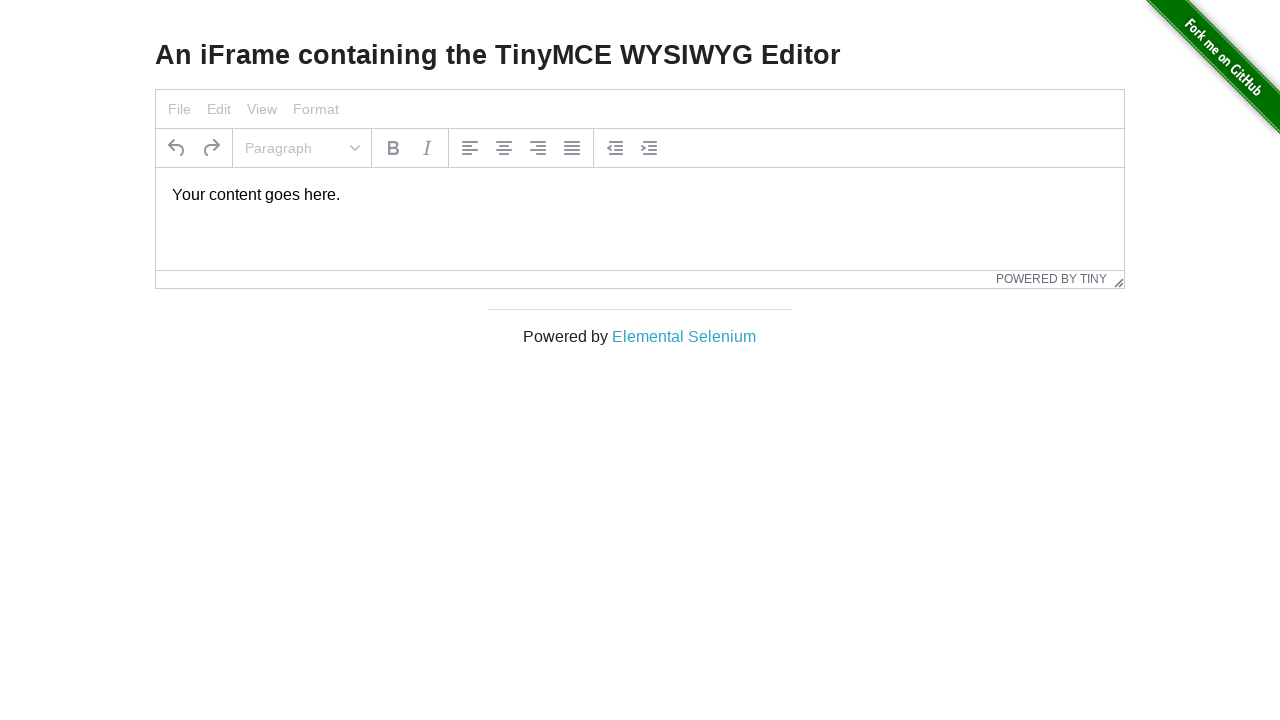

Navigated to iframe test page
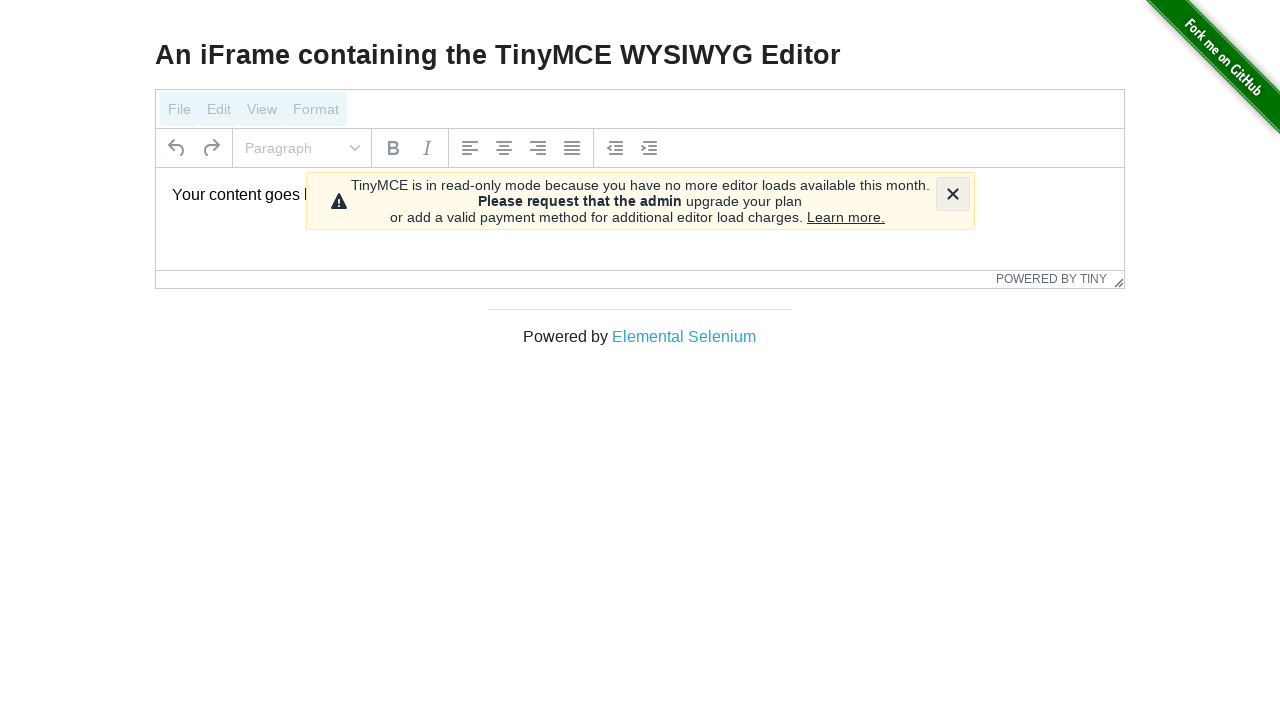

Located iframe element
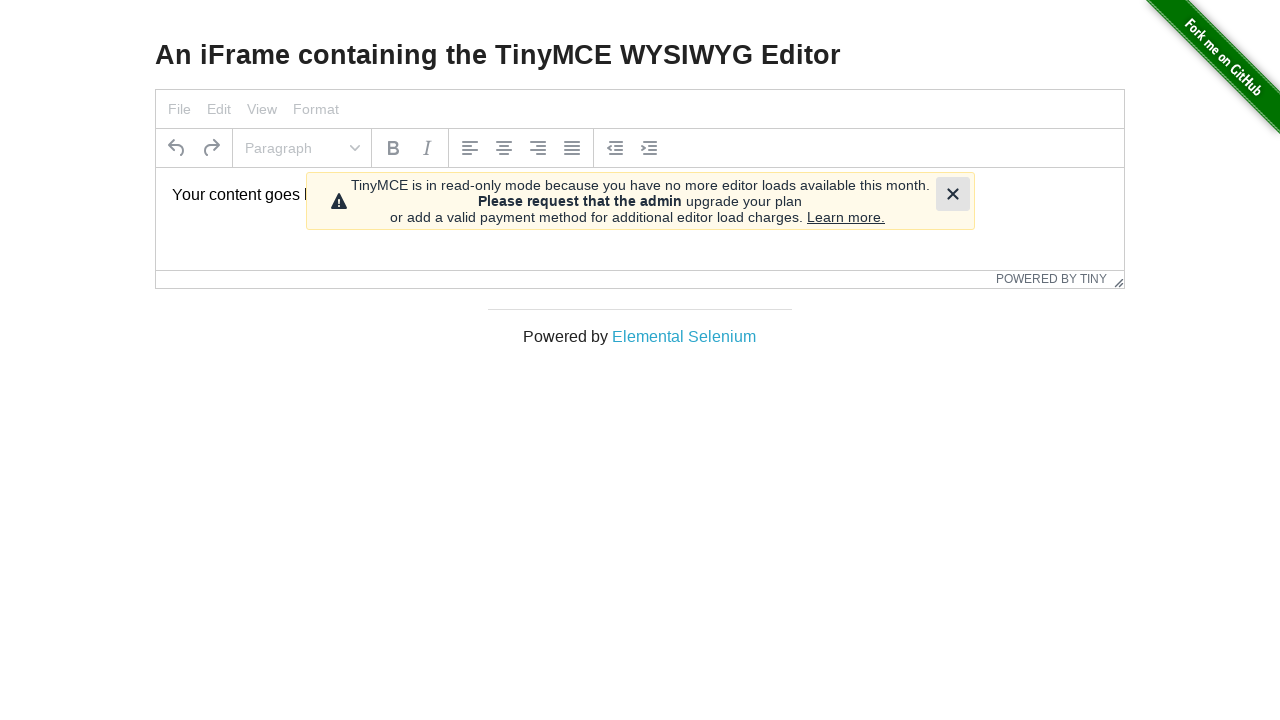

Located paragraph element within iframe
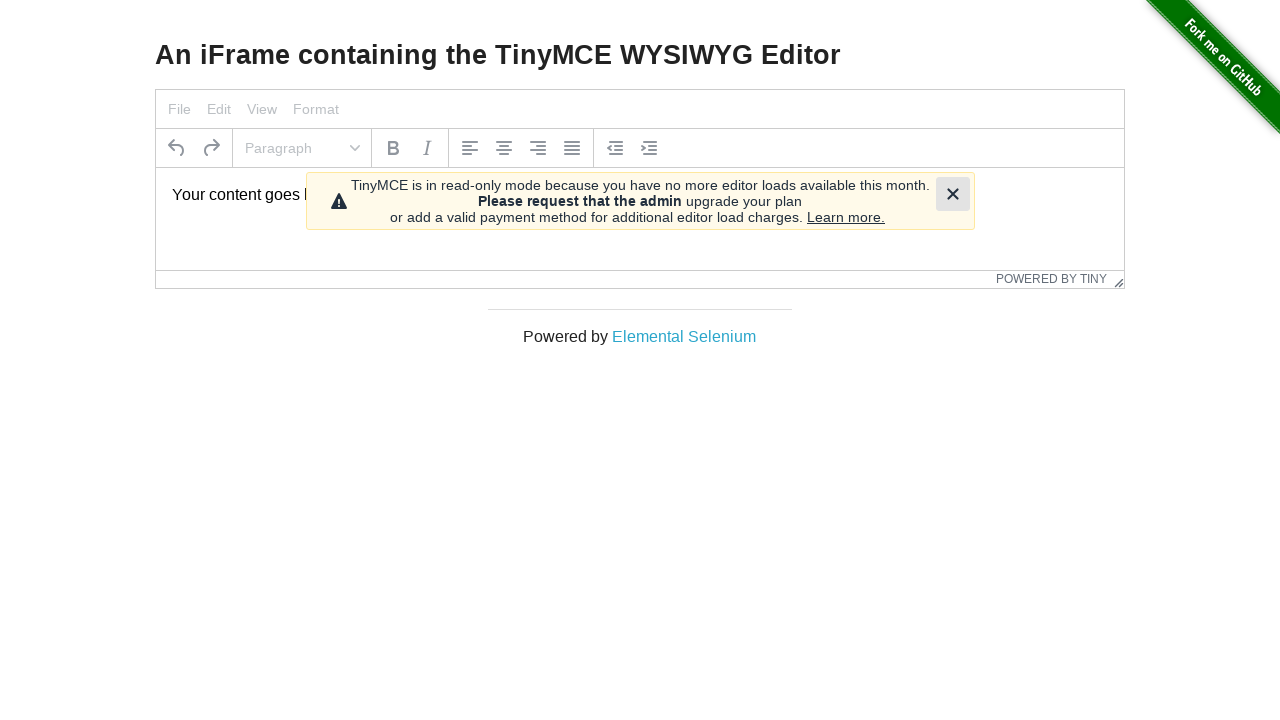

Verified iframe content matches expected text 'Your content goes here.'
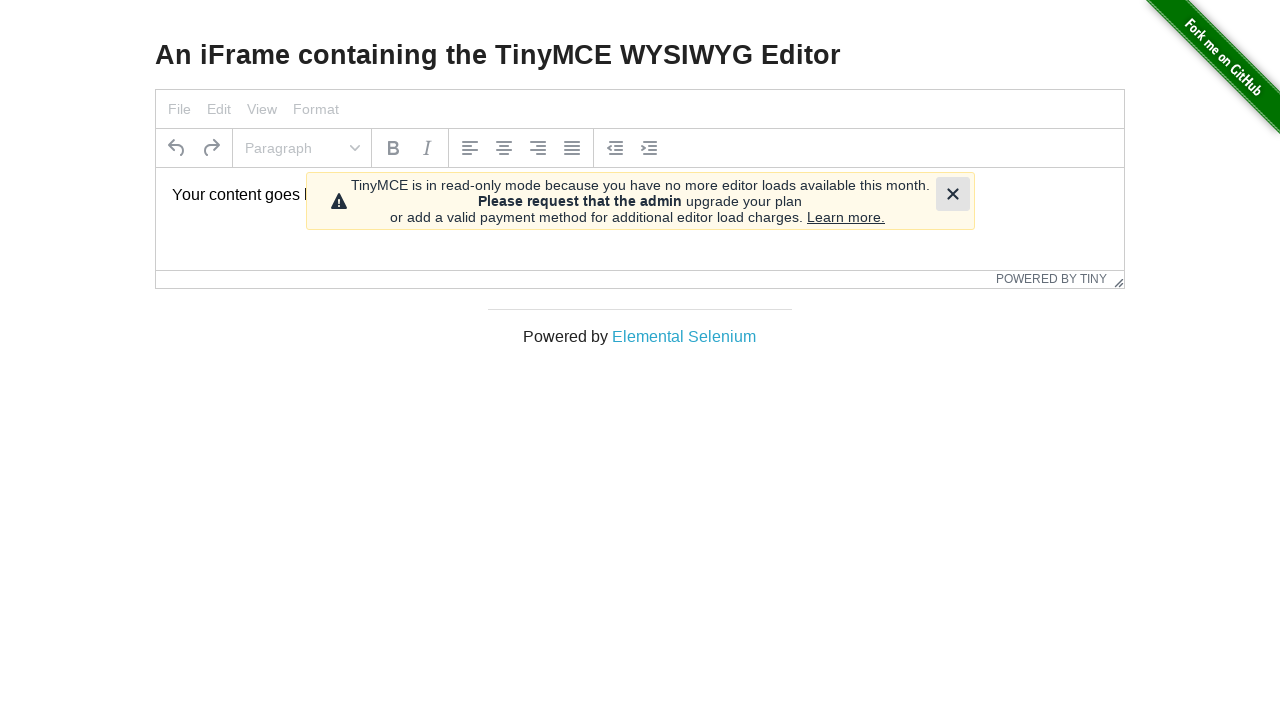

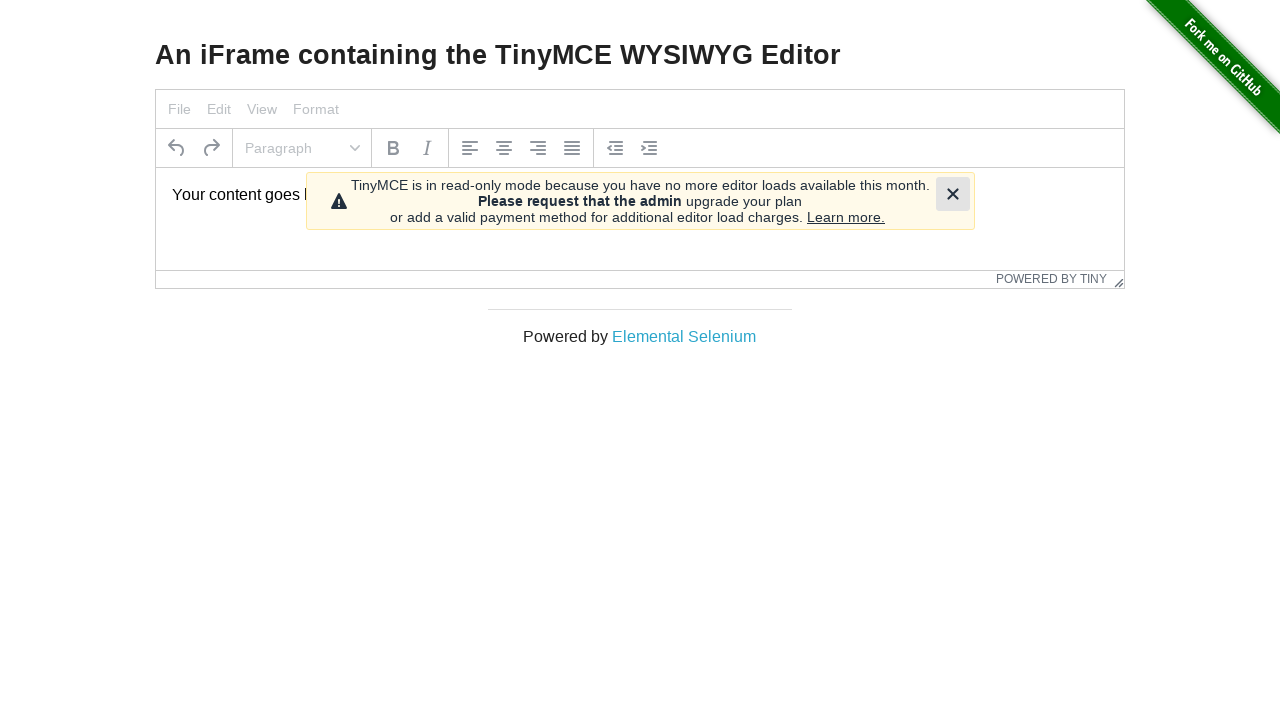